Tests dynamic loading functionality by clicking the Start button and waiting for content to load on a demo page that demonstrates dynamic element loading.

Starting URL: https://the-internet.herokuapp.com/dynamic_loading/1

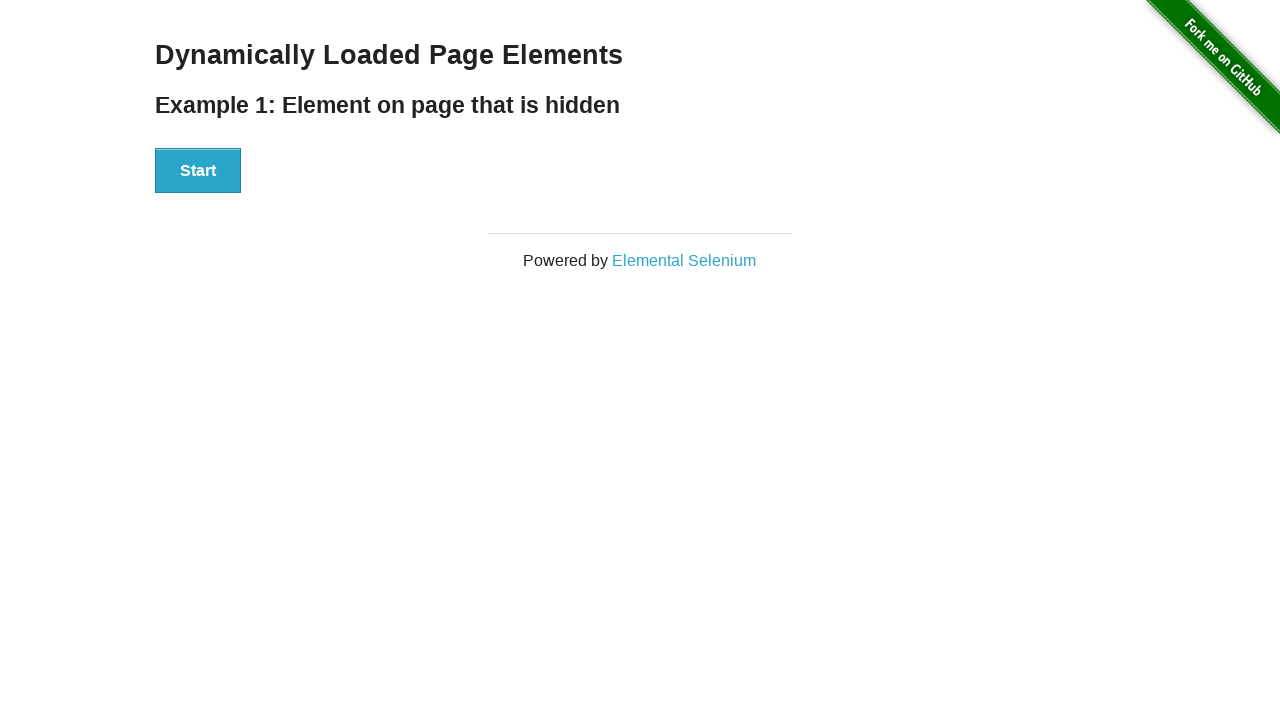

Clicked Start button to trigger dynamic loading at (198, 171) on #start button
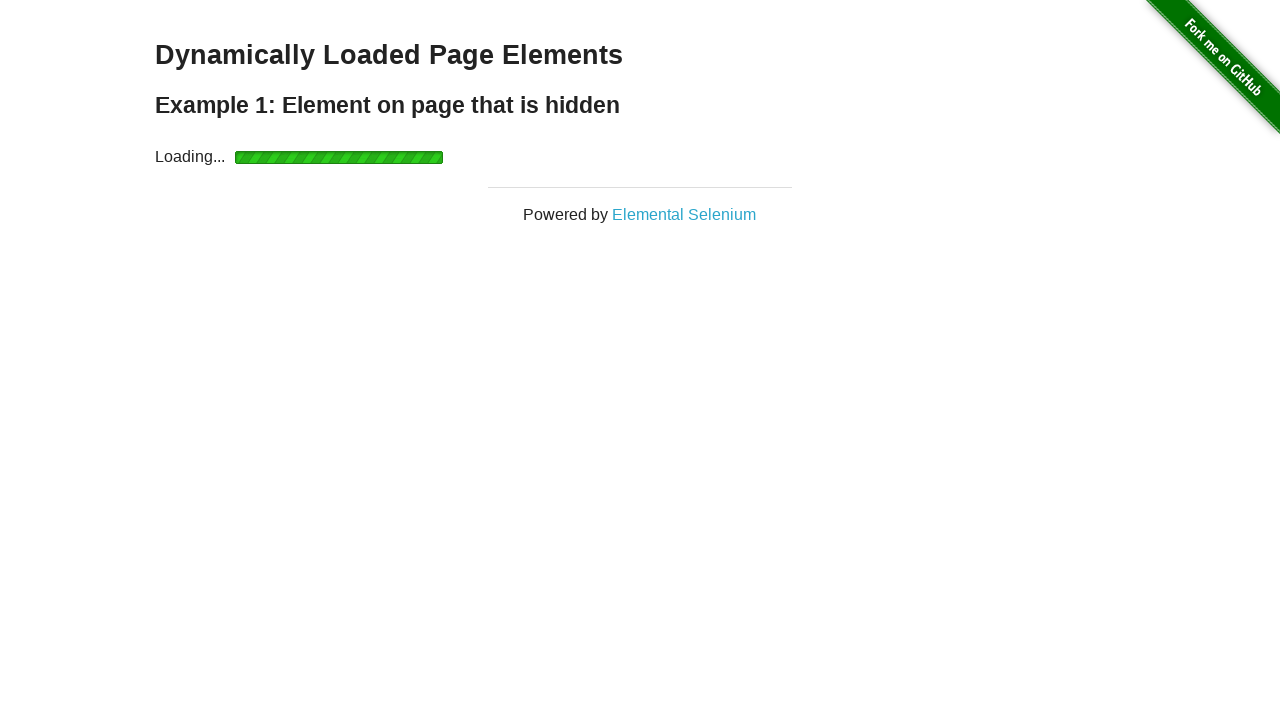

Dynamically loaded content appeared with h4 element in finish section
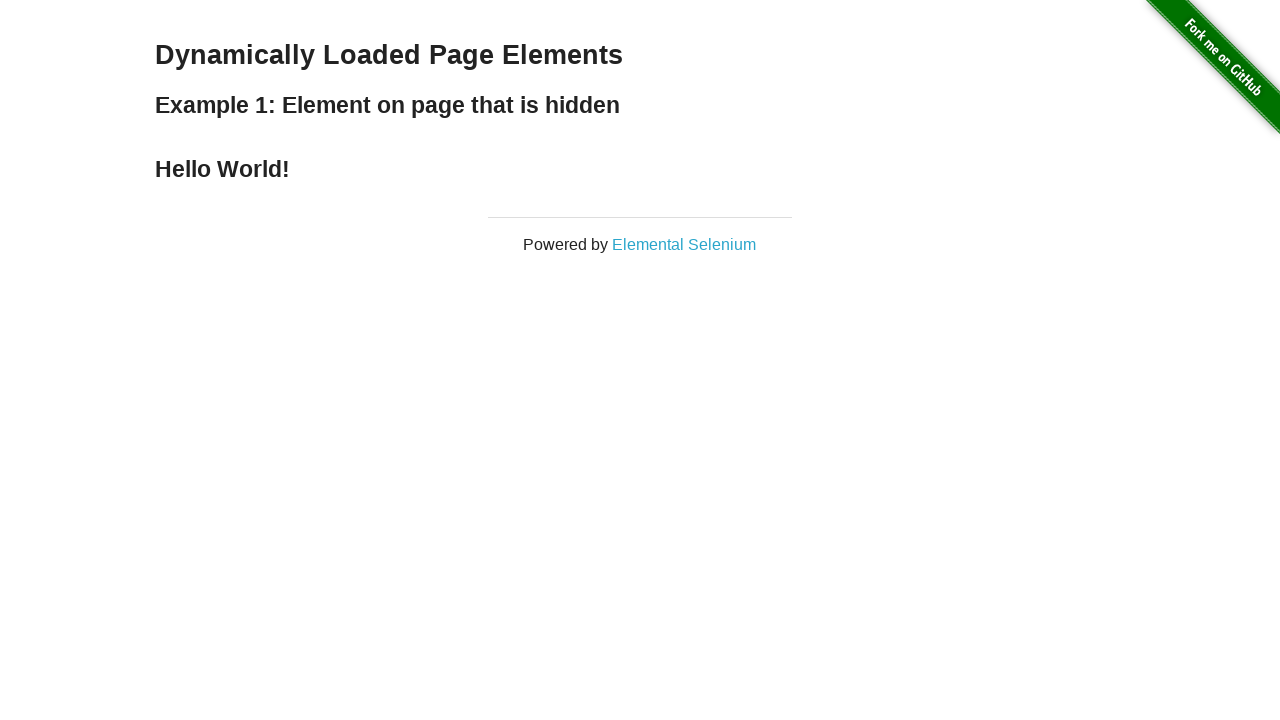

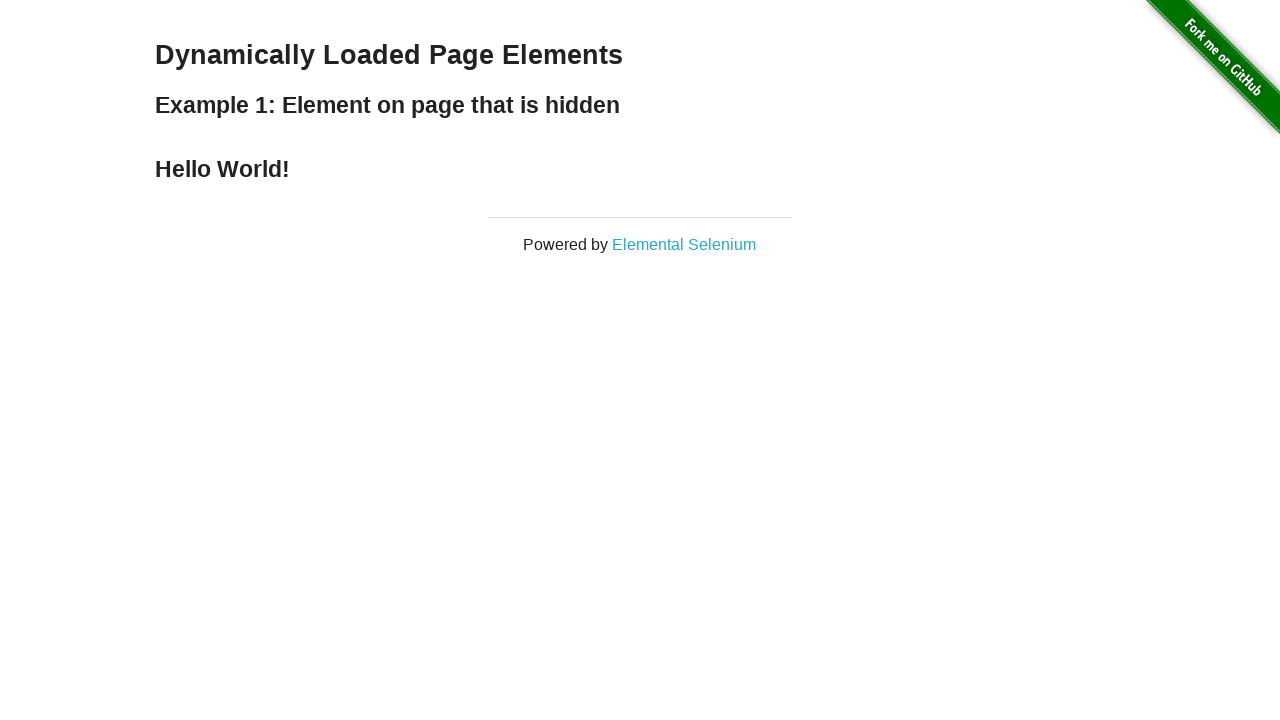